Tests cart functionality by adding Samsung Galaxy S6 to cart and verifying the cart contains one item.

Starting URL: https://www.demoblaze.com

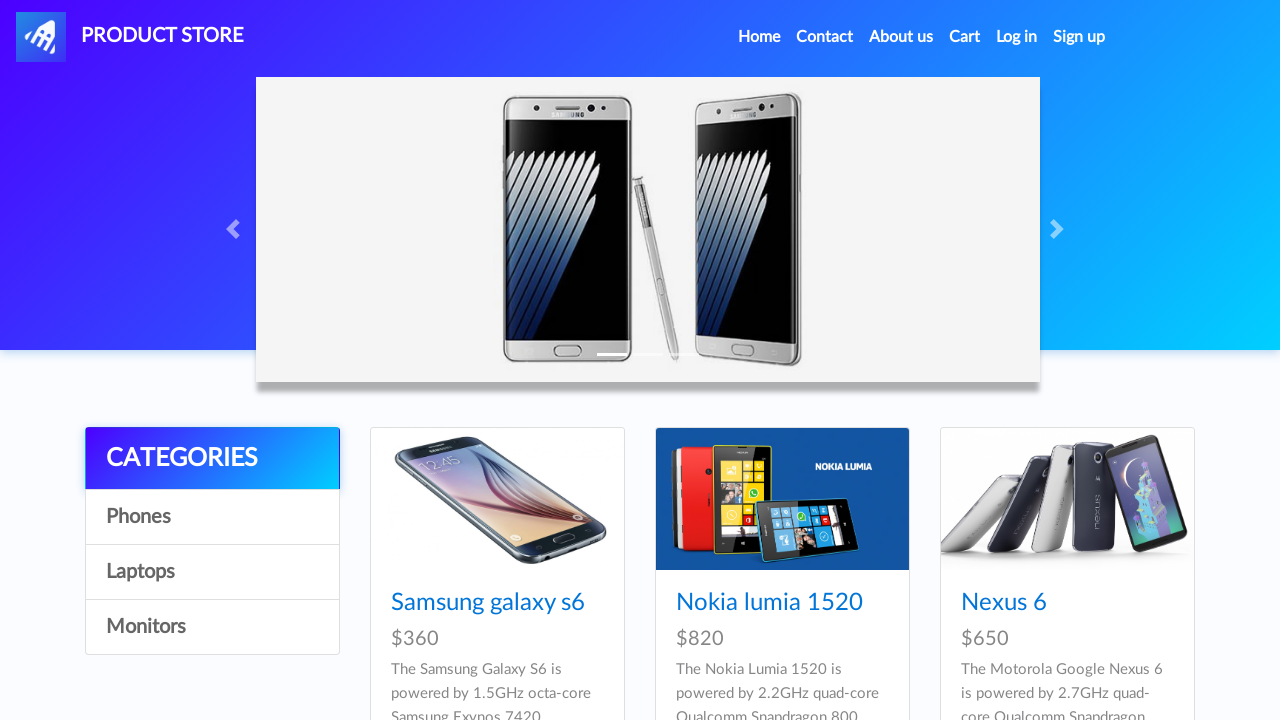

Product list loaded on demoblaze homepage
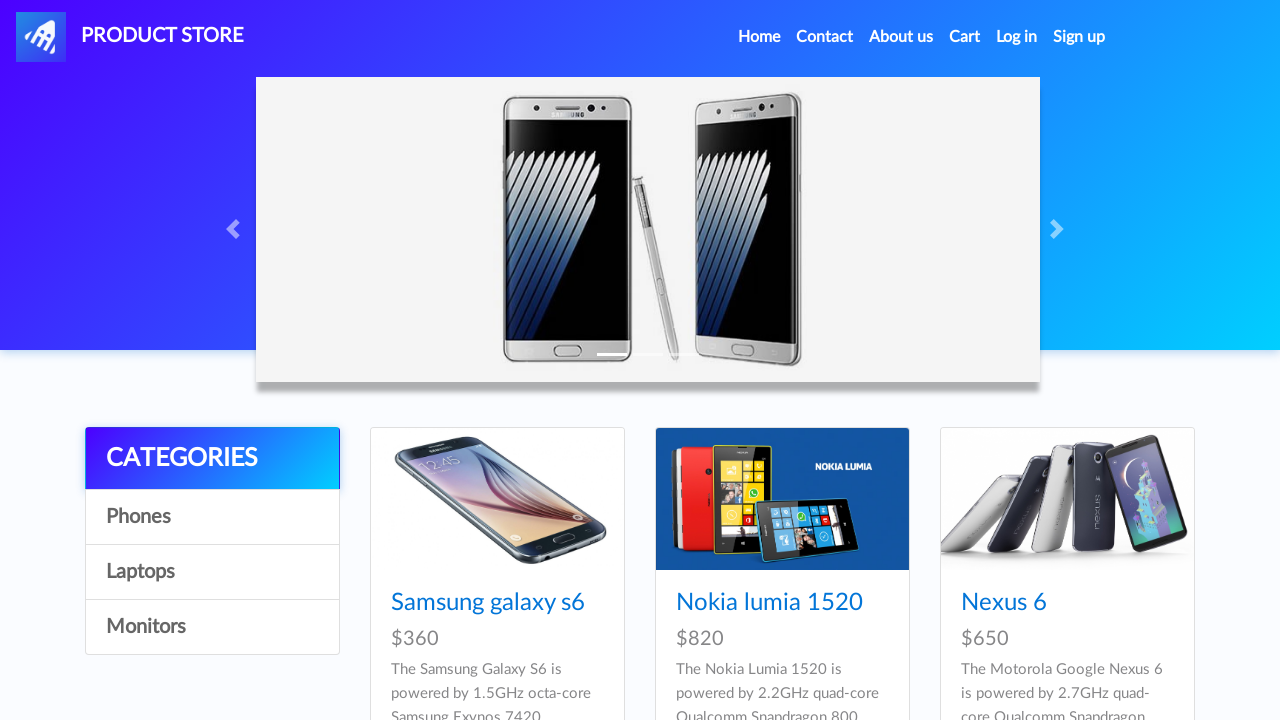

Clicked on Samsung Galaxy S6 product at (488, 603) on a:has-text('Samsung galaxy s6')
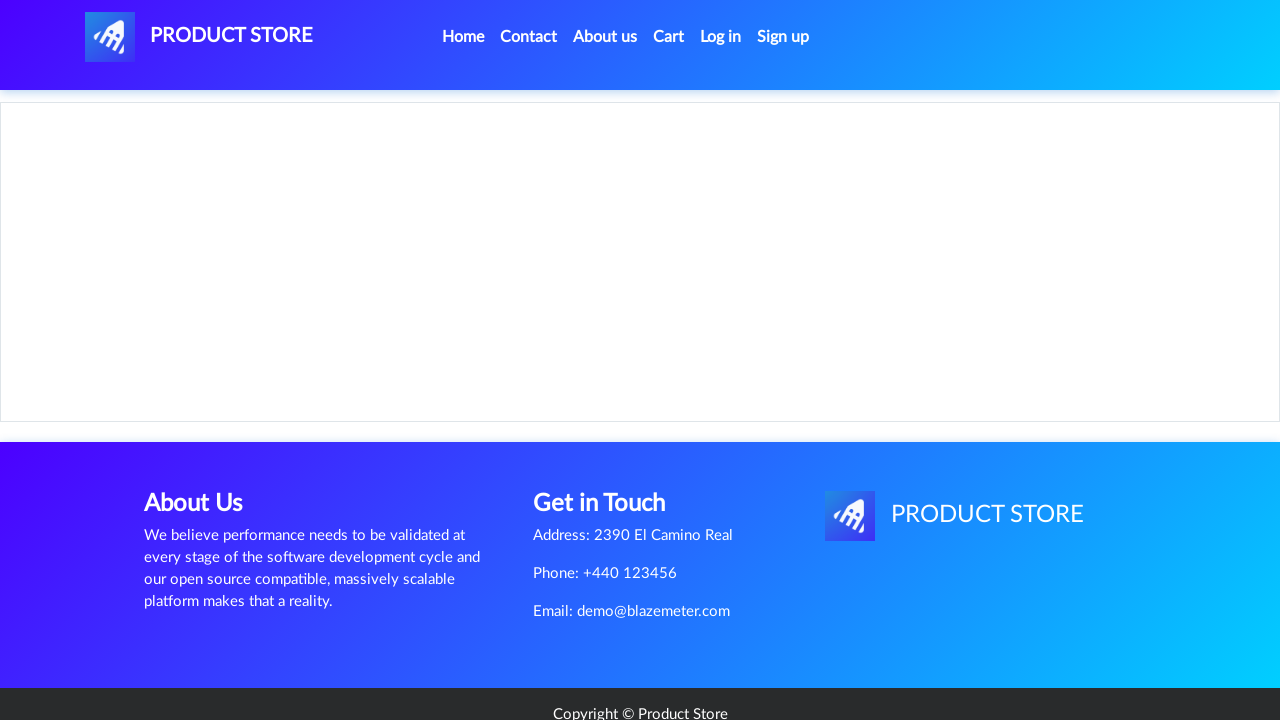

Product detail page loaded
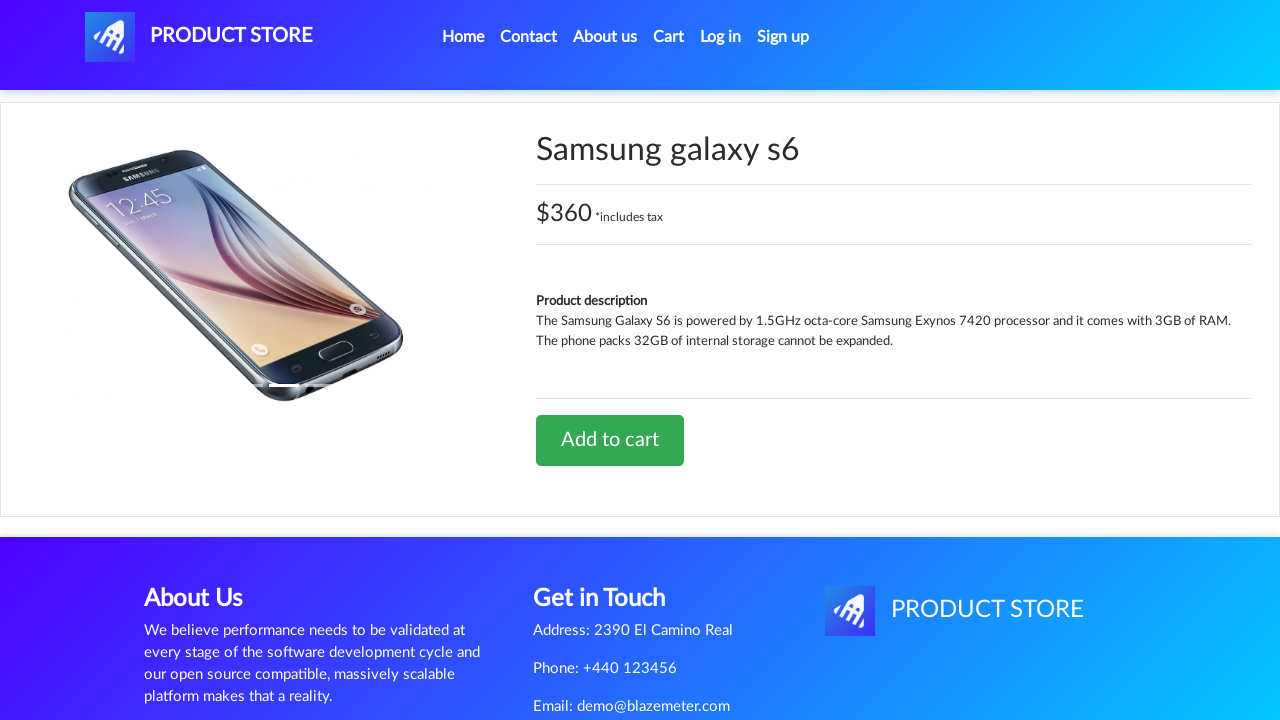

Set up dialog handler to accept alerts
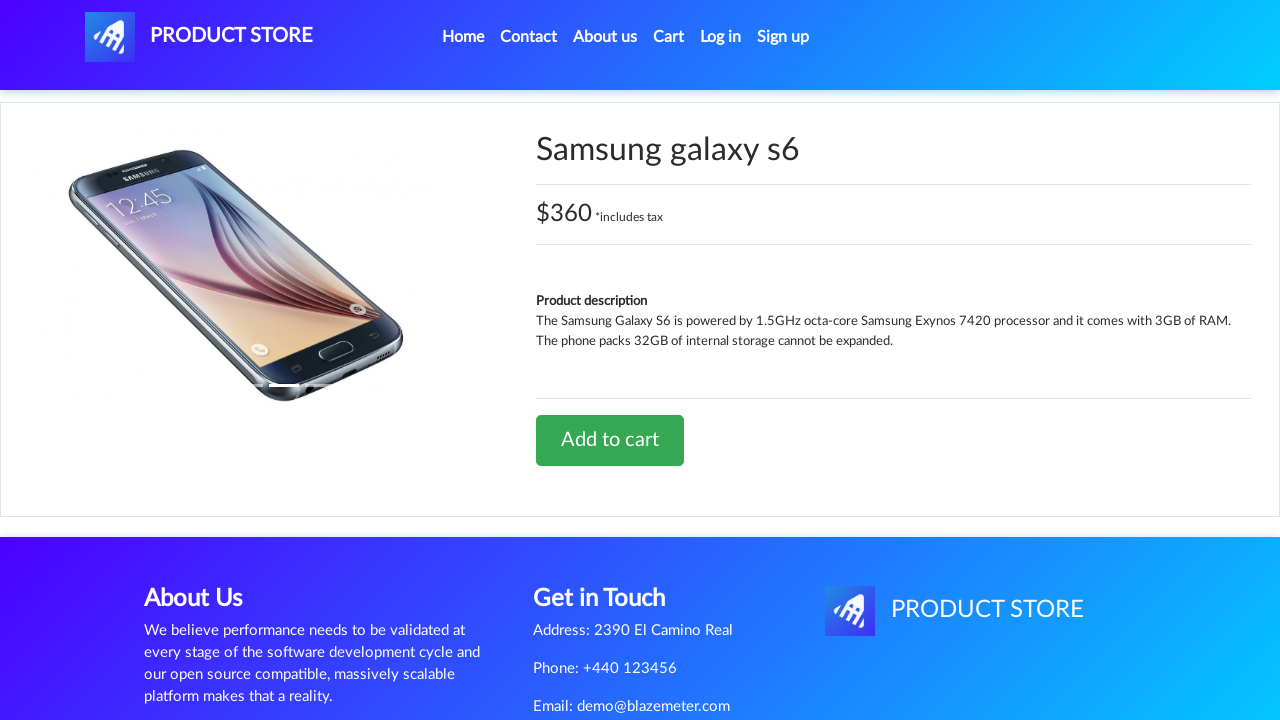

Clicked 'Add to cart' button for Samsung Galaxy S6 at (610, 440) on a:has-text('Add to cart')
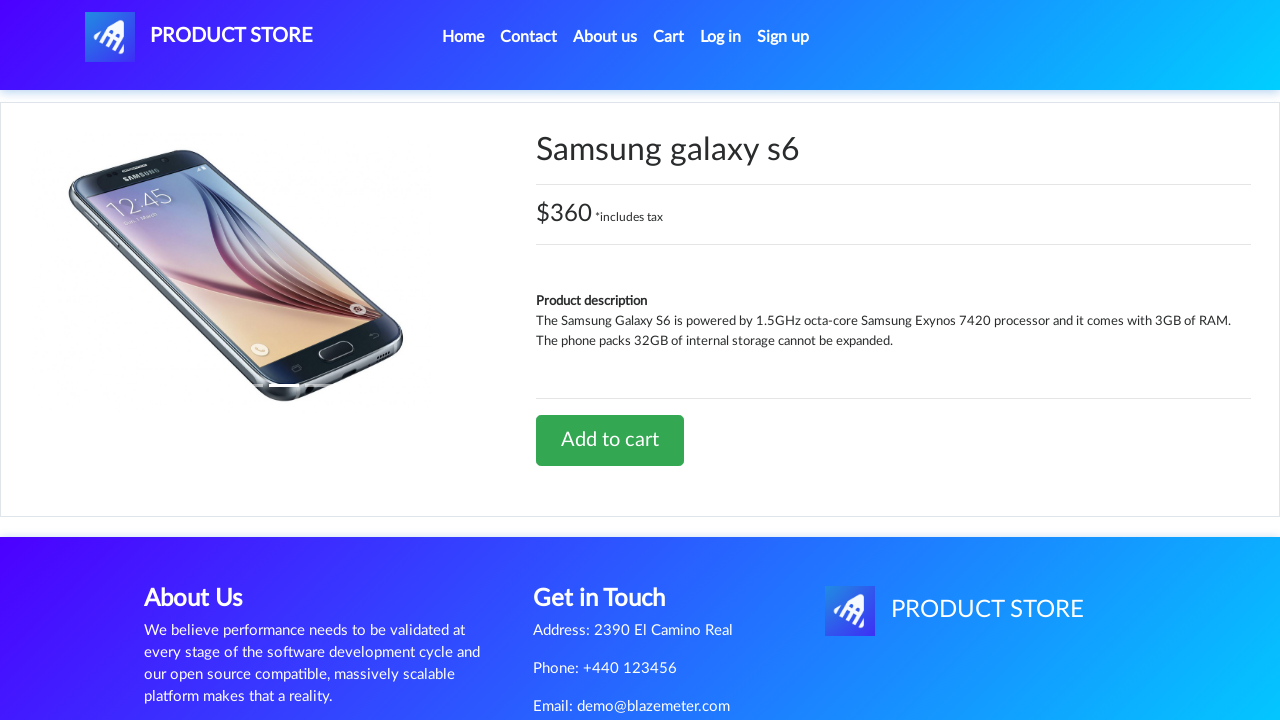

Waited for alert confirmation
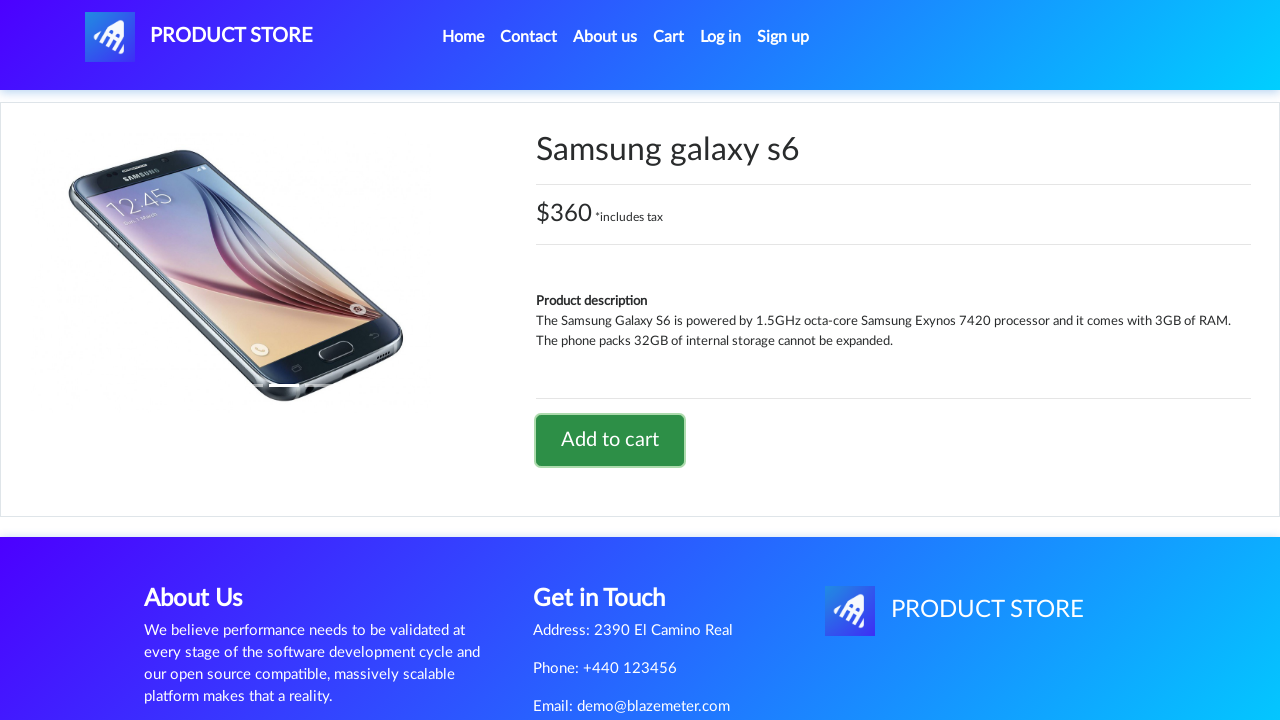

Clicked cart button to navigate to cart at (669, 37) on #cartur
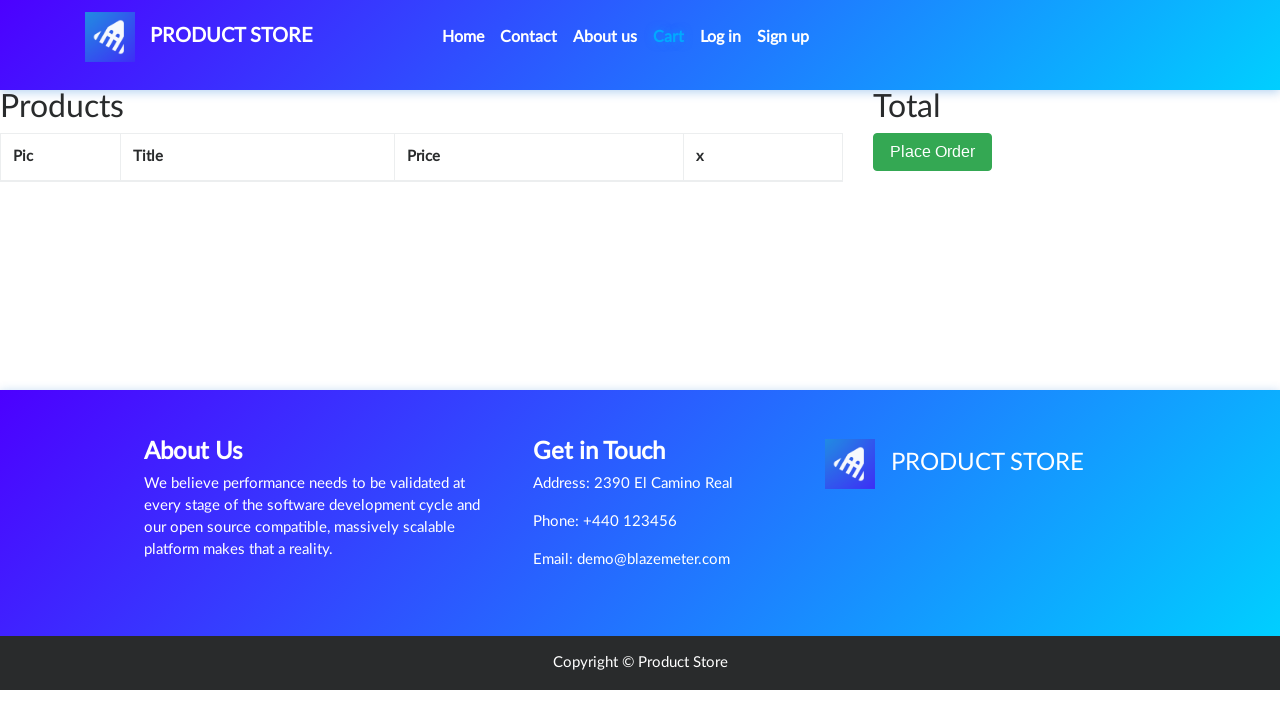

Cart table loaded
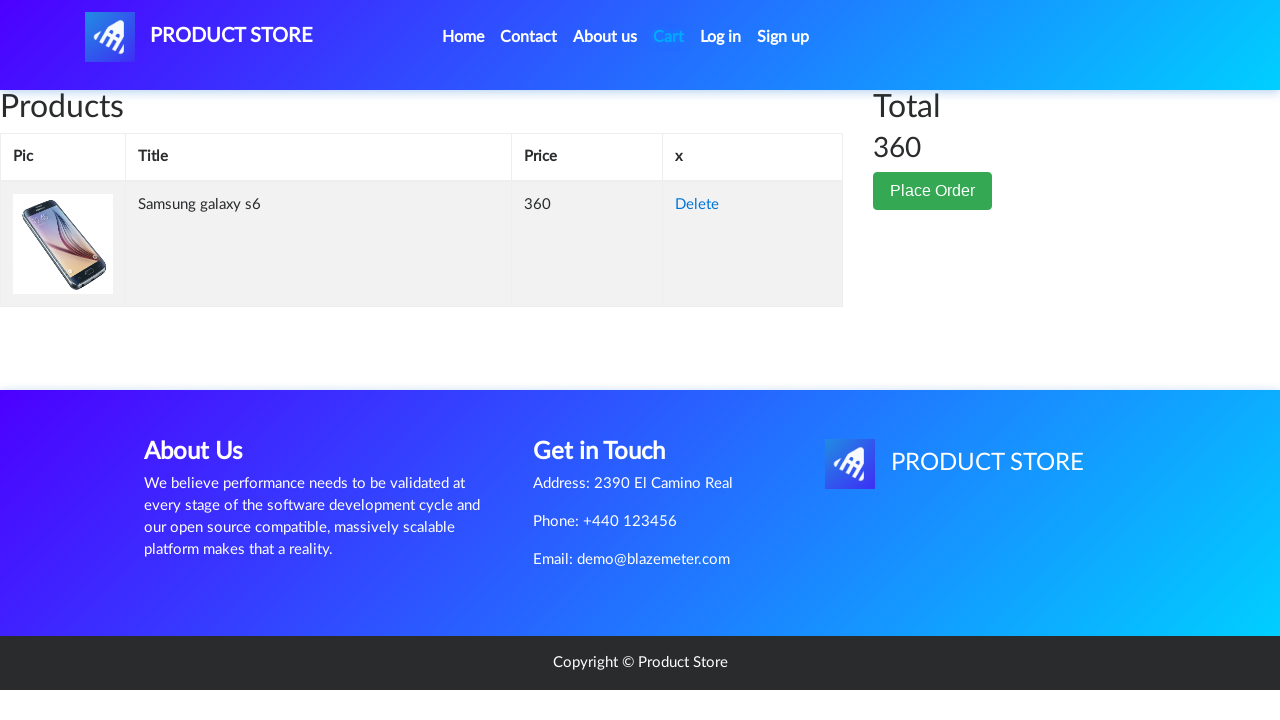

Waited for cart page to fully render
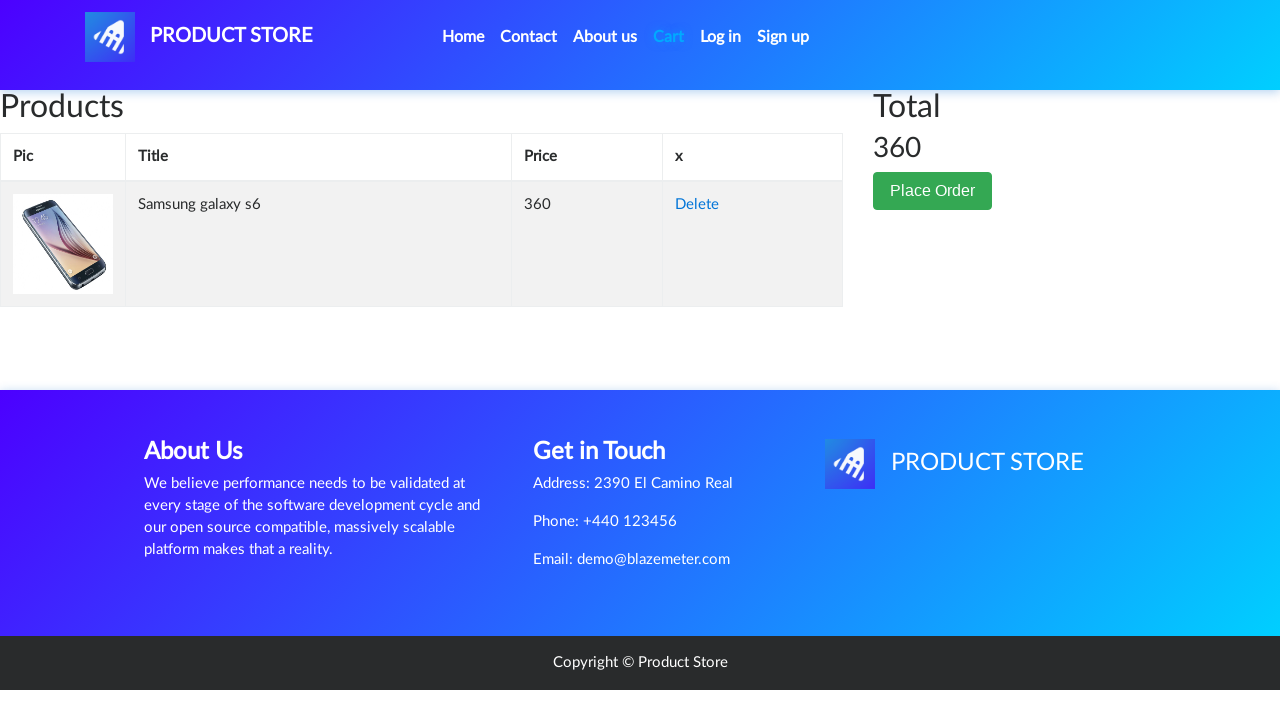

Verified cart contains one item - Samsung Galaxy S6
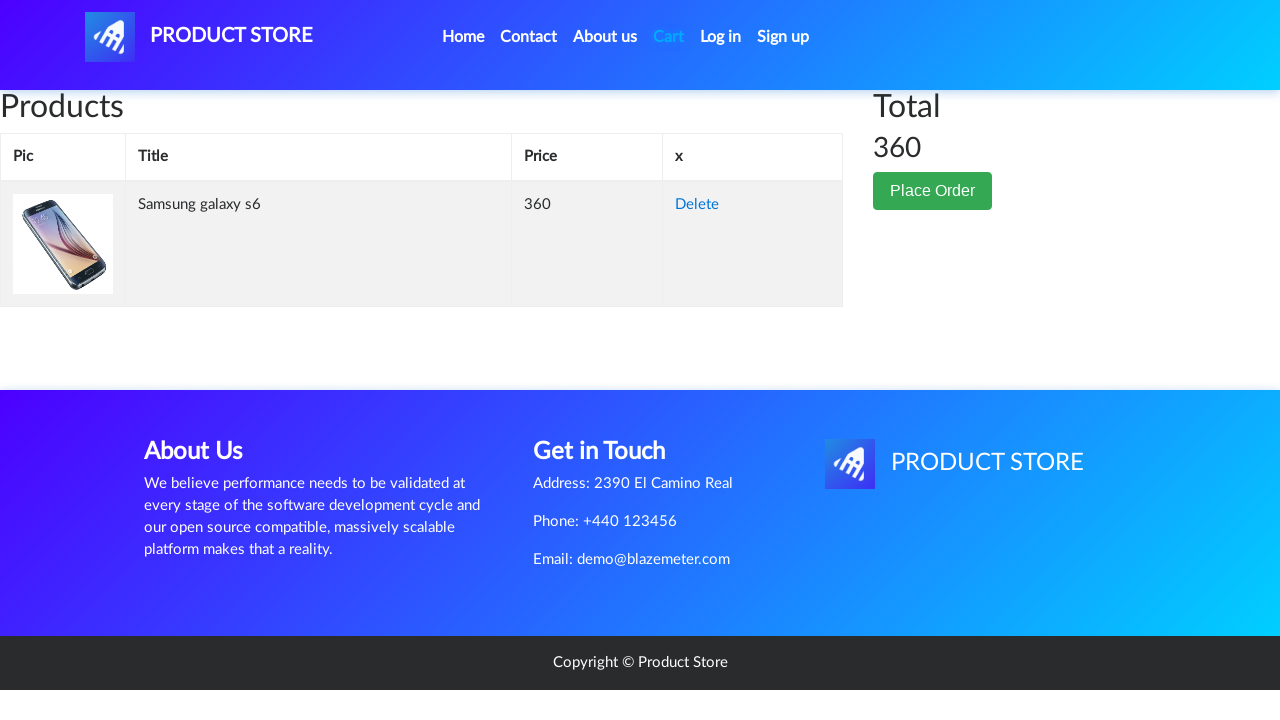

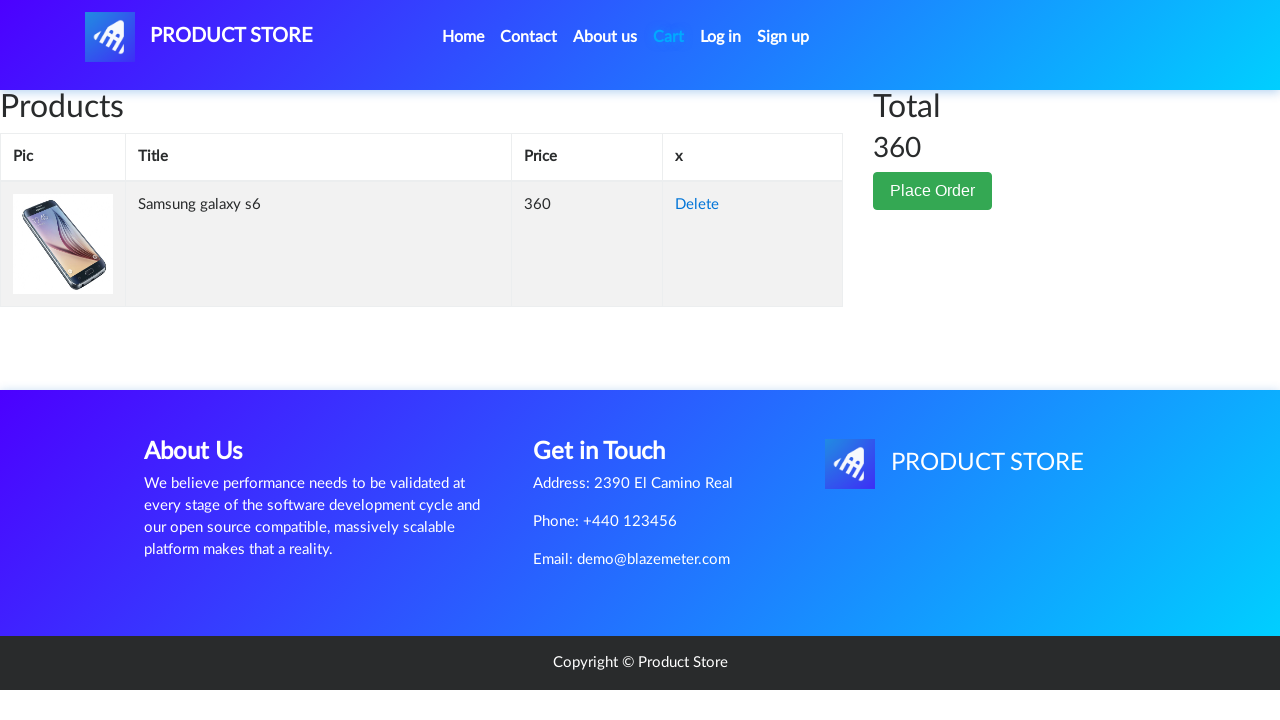